Tests various alert types (OK alert, OK/Cancel alert, and text input alert) on a demo page by clicking buttons to trigger alerts and interacting with them by accepting, dismissing, and filling text.

Starting URL: https://demo.automationtesting.in/Alerts.html

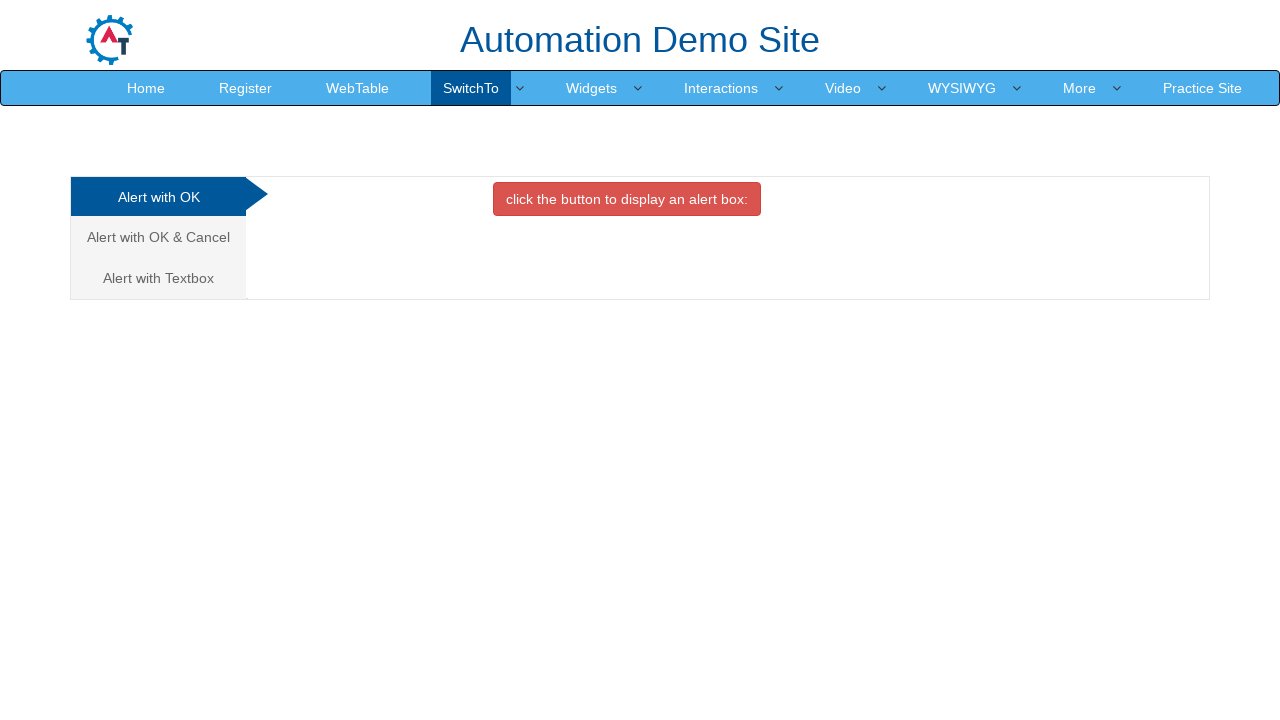

Clicked on first alert option tab (Alert with OK) at (158, 197) on .nav-stacked>li>a >> nth=0
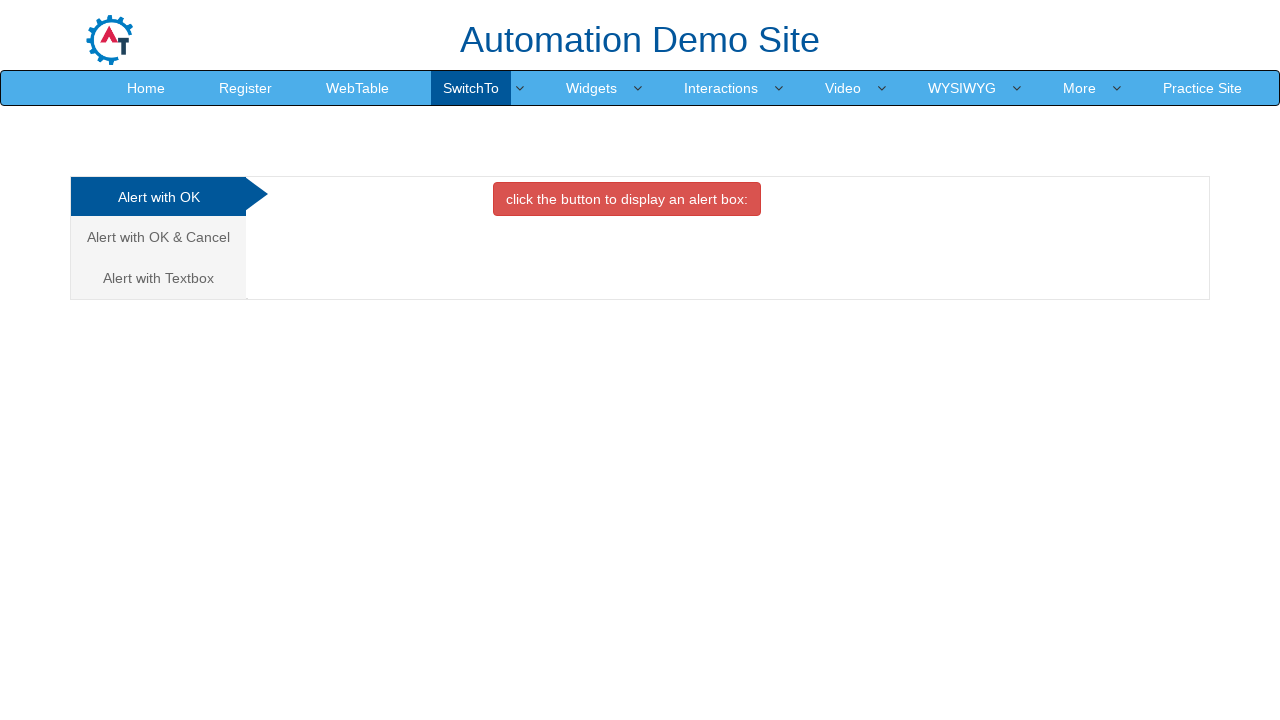

Clicked button to trigger OK alert at (627, 199) on #OKTab>button
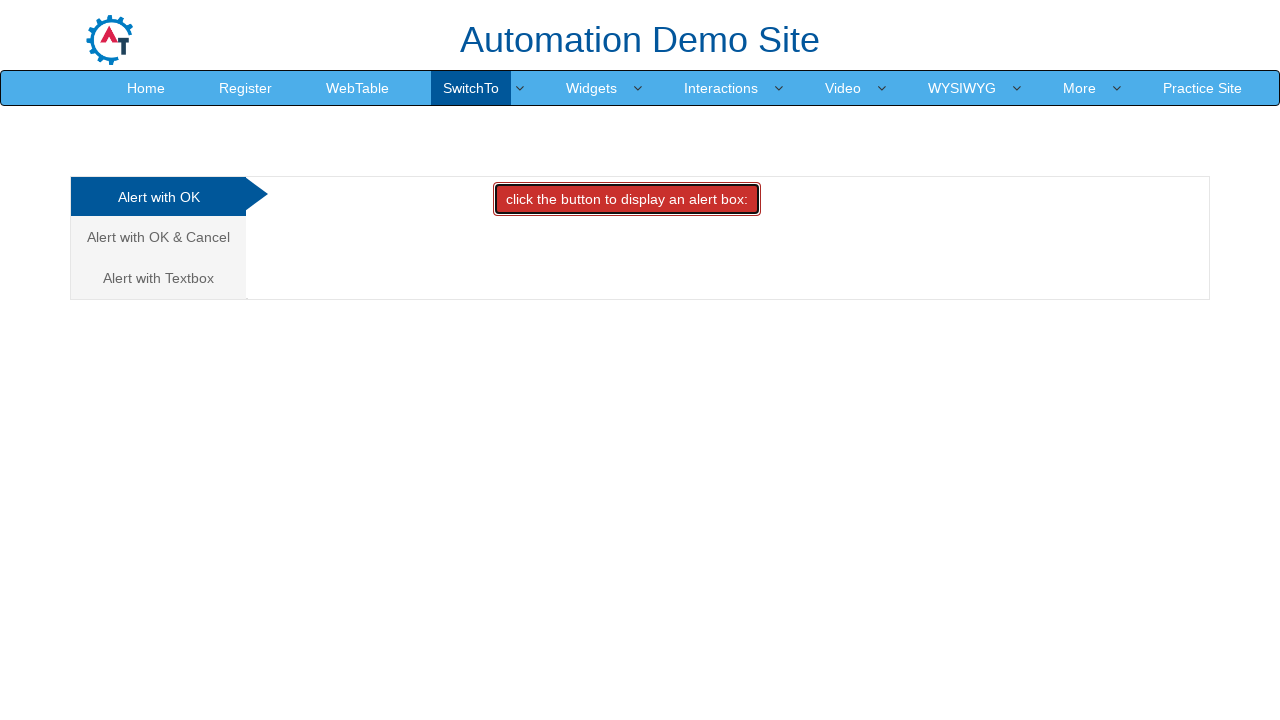

Accepted OK alert at (627, 199) on #OKTab>button
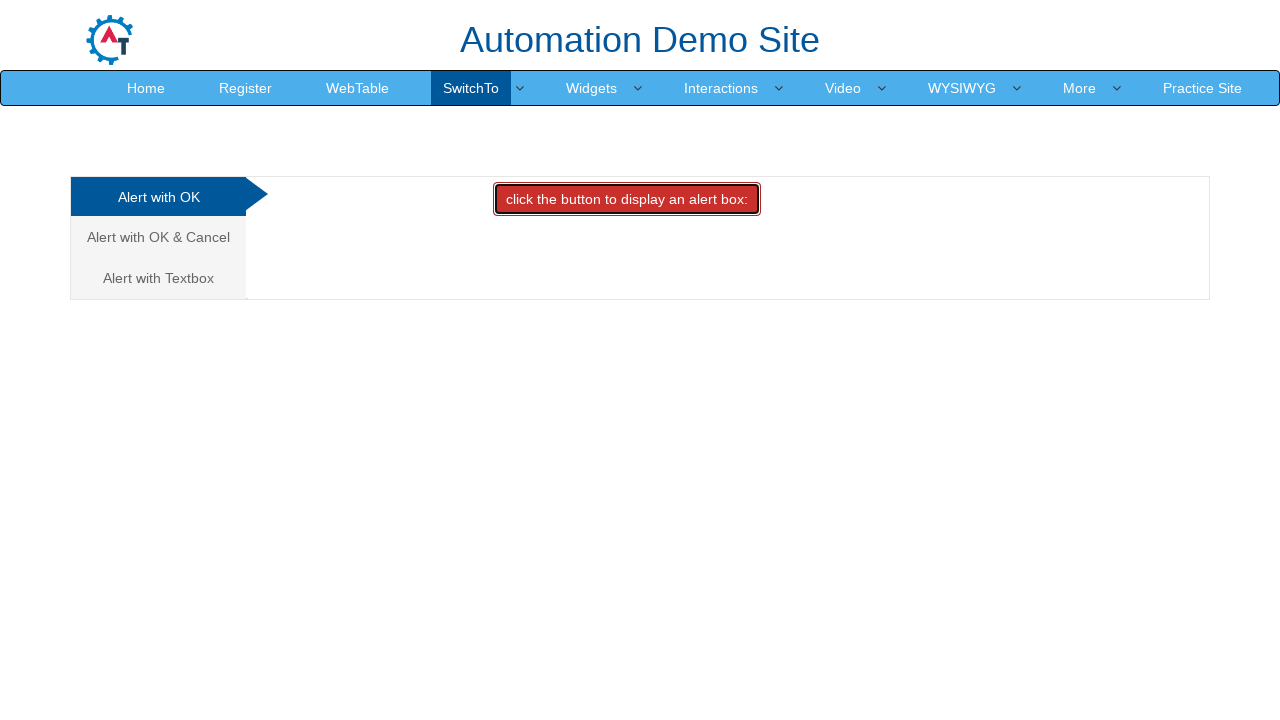

Clicked on second alert option tab (Alert with OK & Cancel) at (158, 237) on .nav-stacked>li>a >> nth=1
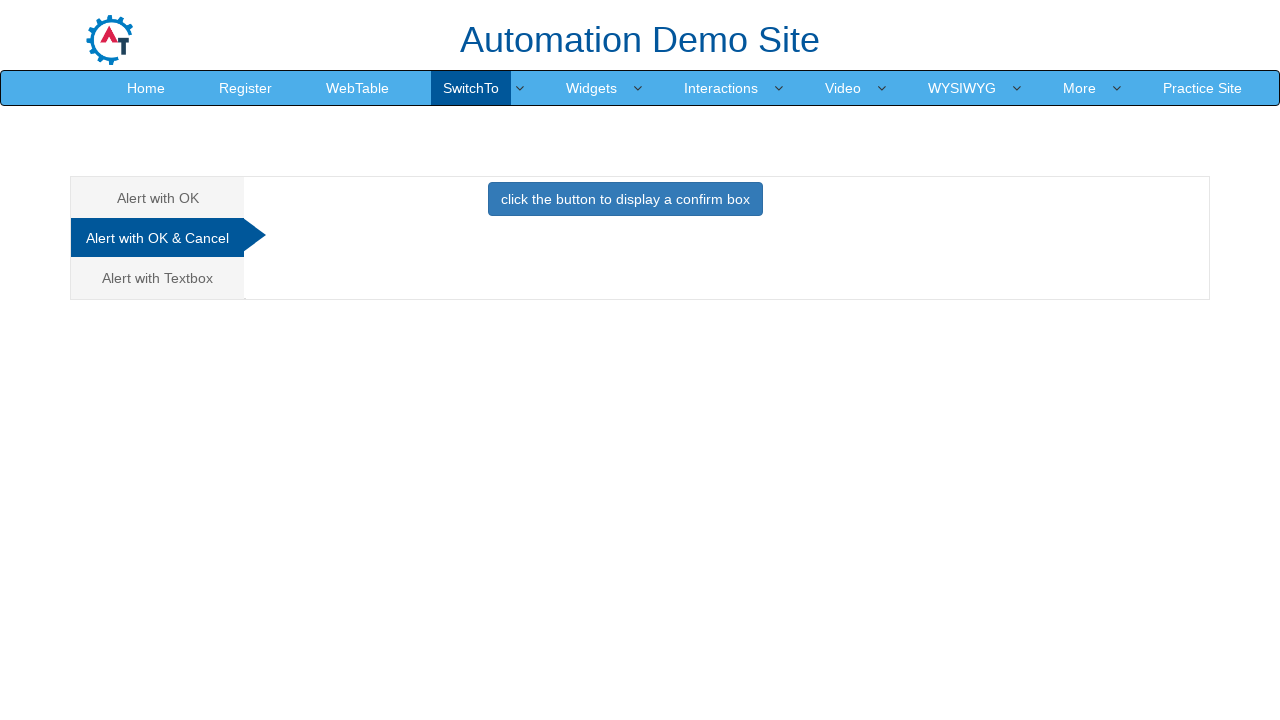

Dismissed OK/Cancel alert at (625, 199) on #CancelTab>button
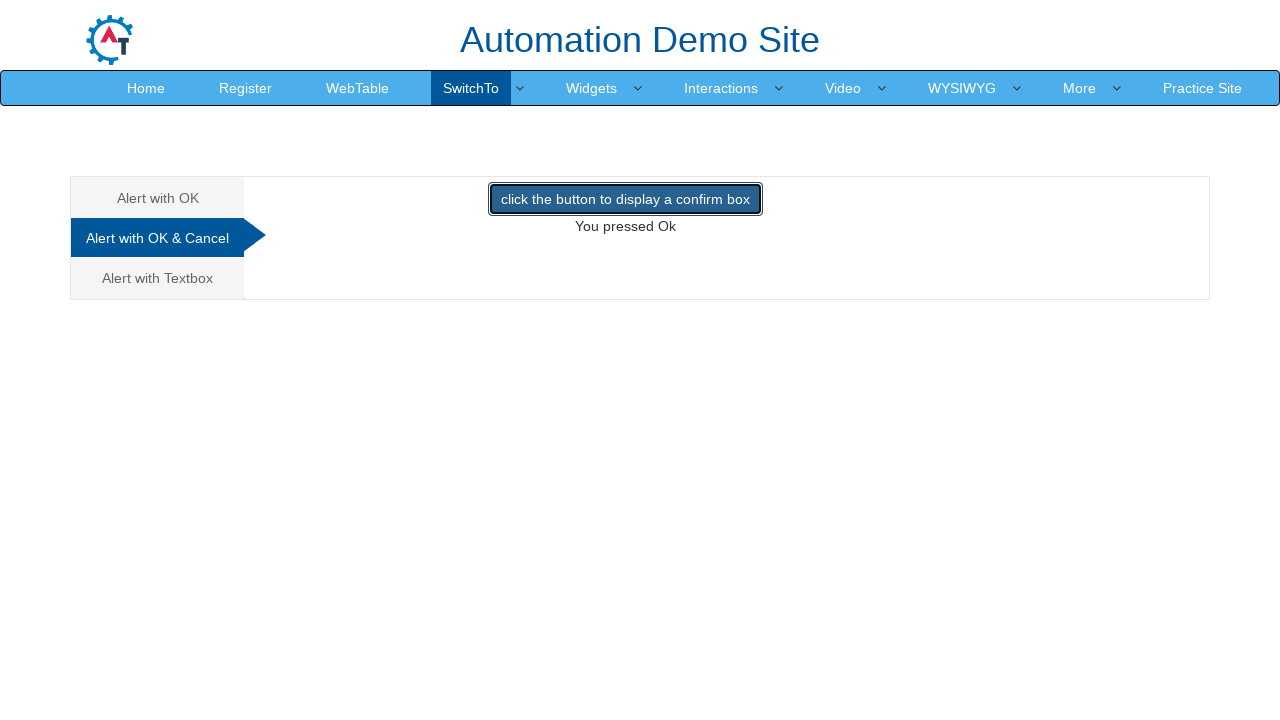

Clicked on third alert option tab (Alert with Textbox) at (158, 278) on .nav-stacked>li>a >> nth=2
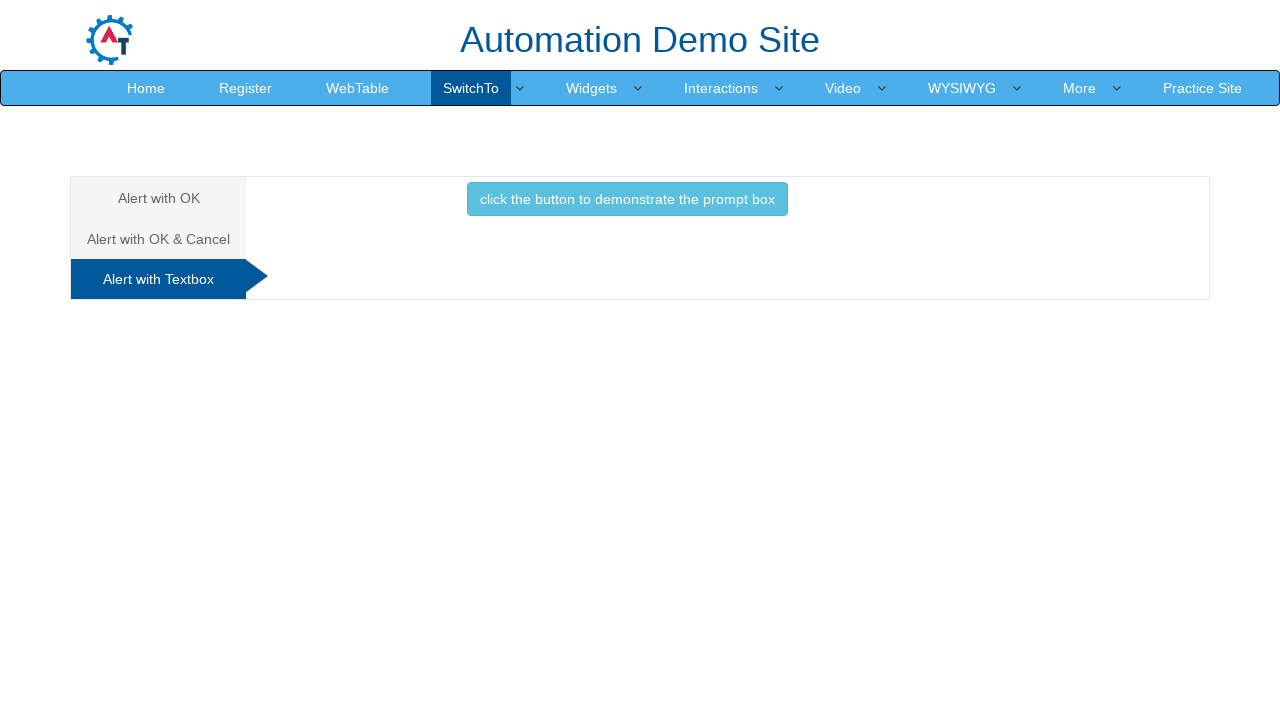

Accepted text input alert with 'test' entered at (627, 199) on #Textbox>button
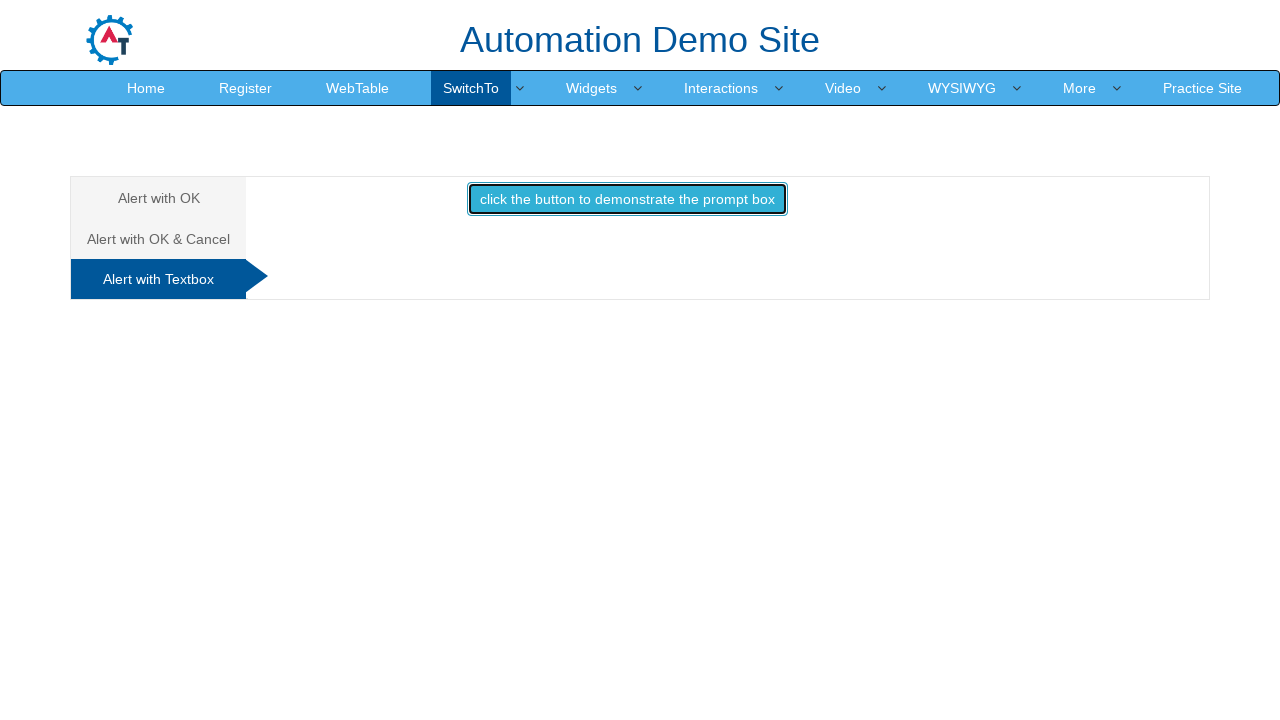

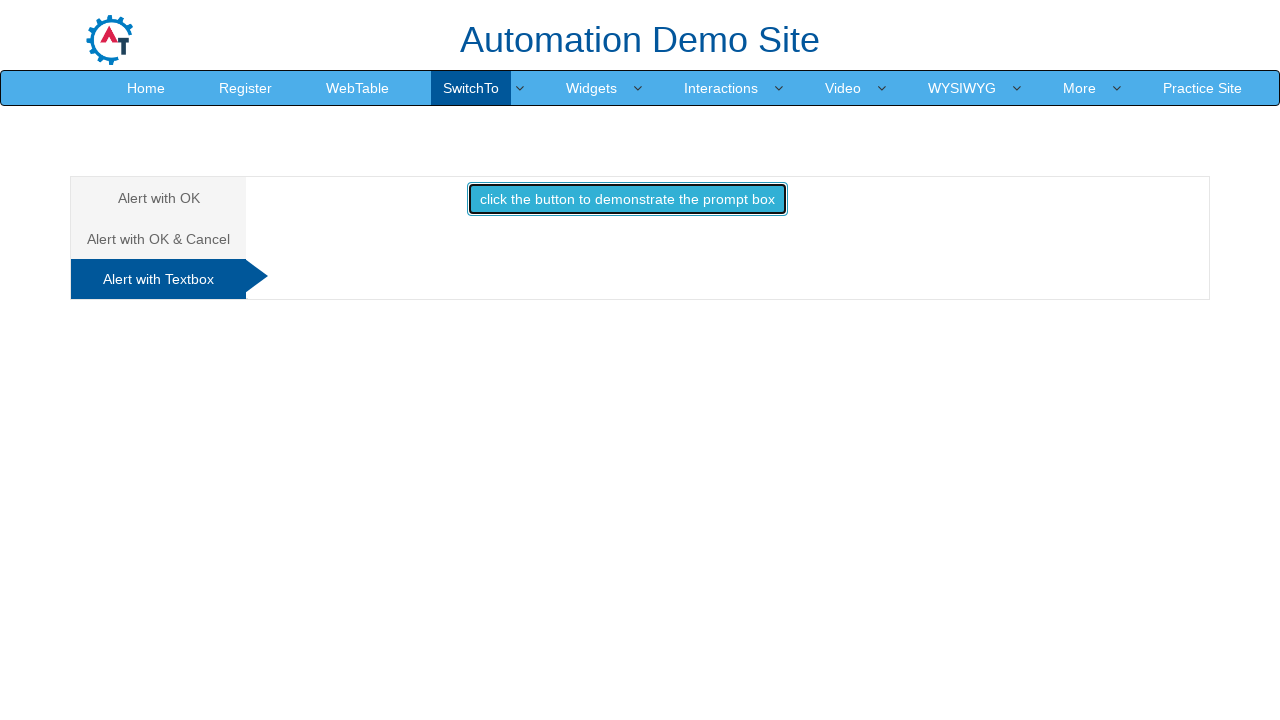